Tests maximizing the browser window after navigating to a page

Starting URL: http://toolsqa.com/automation-practice-form

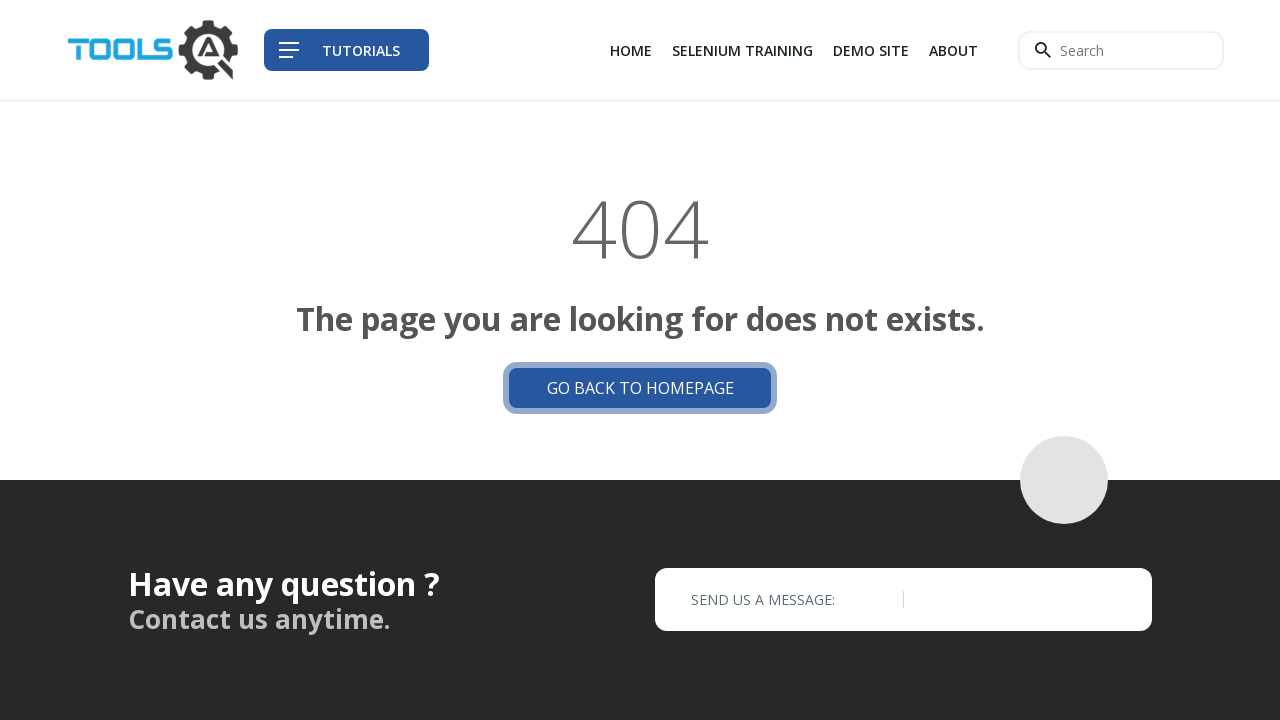

Navigated to automation practice form page
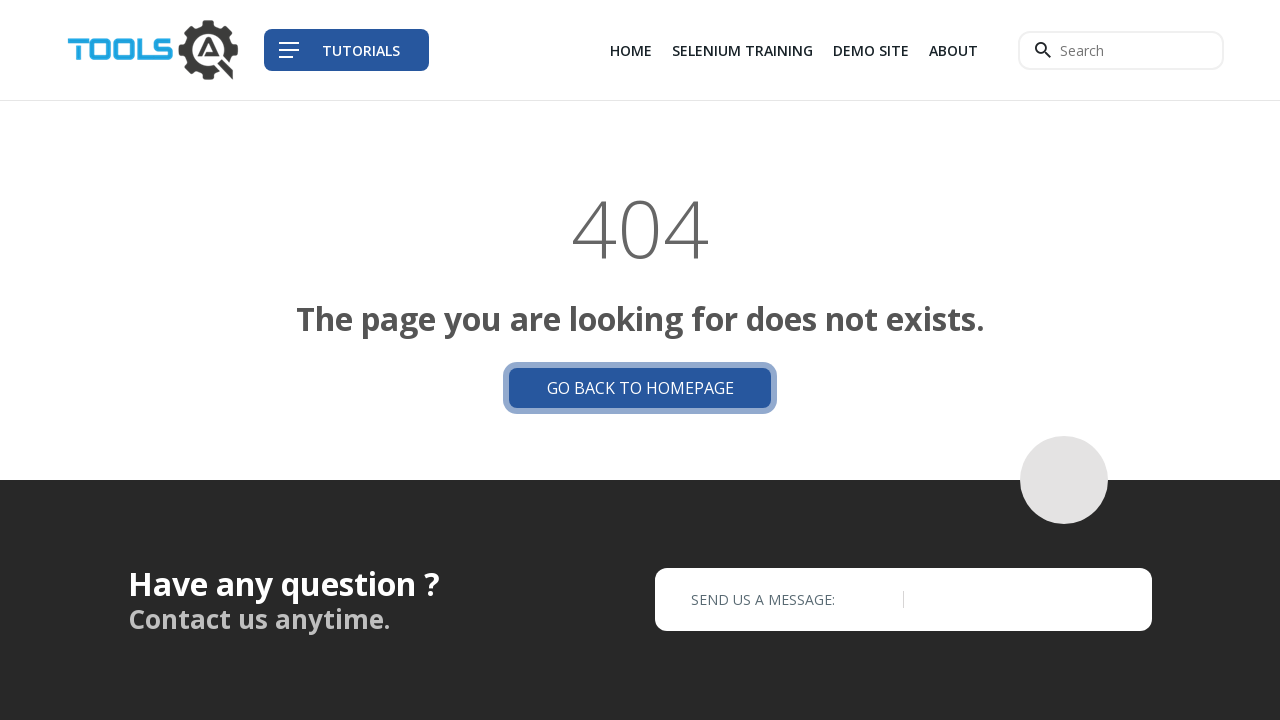

Maximized browser window to 1920x1080 resolution
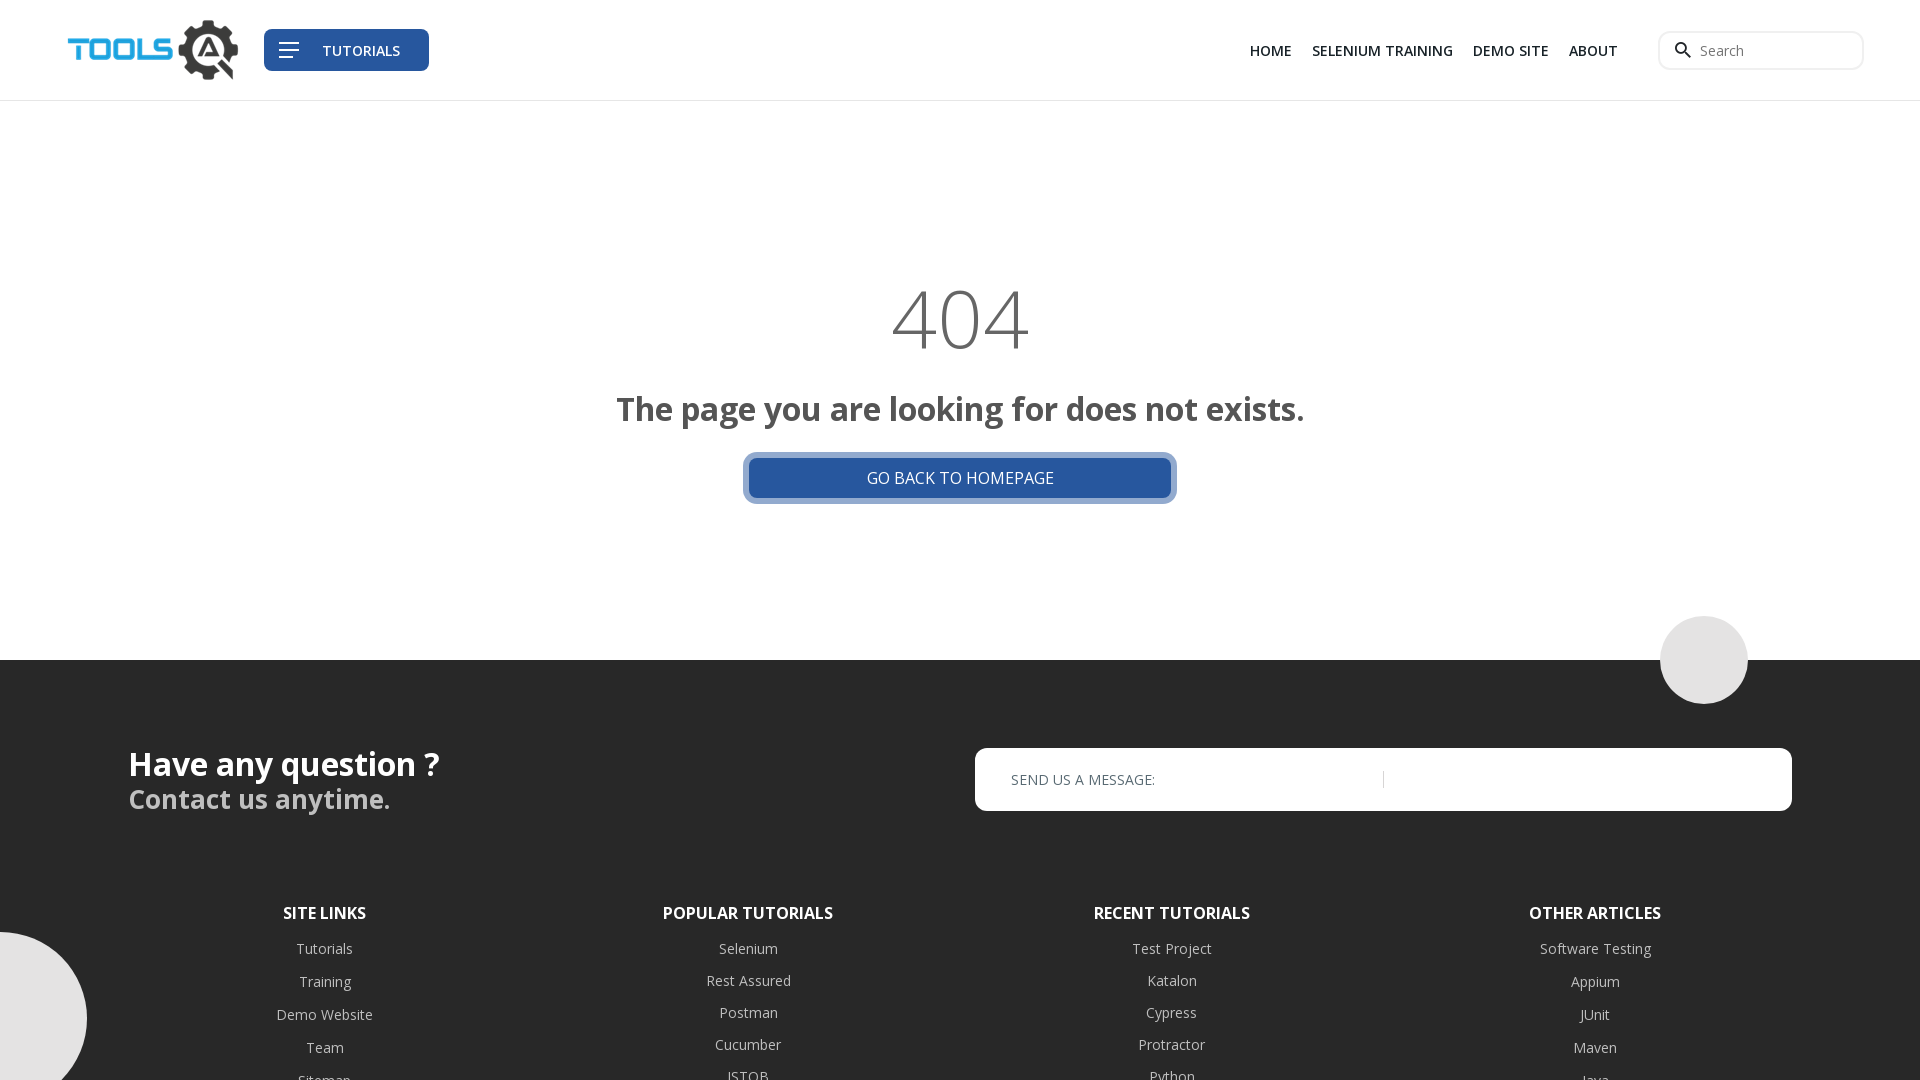

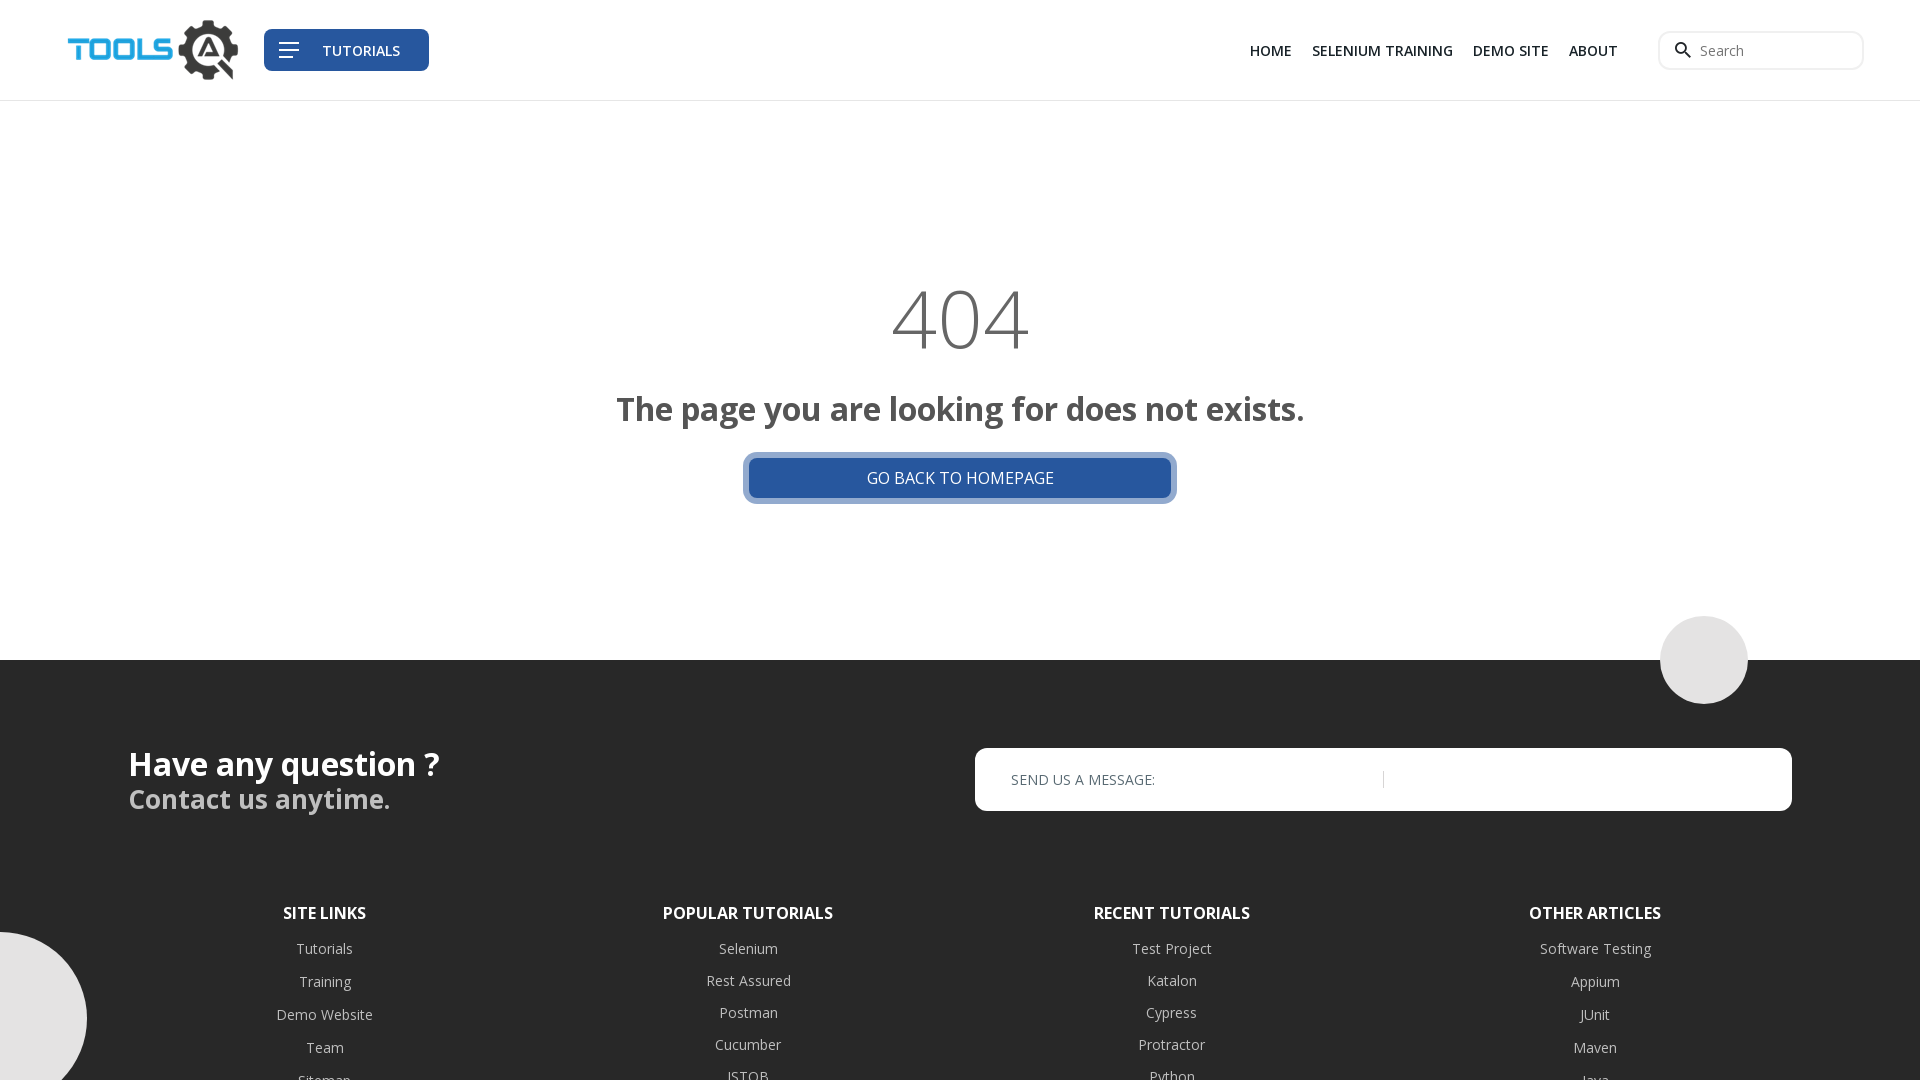